Tests checkbox functionality by navigating to an automation practice page and clicking the first checkbox option.

Starting URL: https://rahulshettyacademy.com/AutomationPractice/

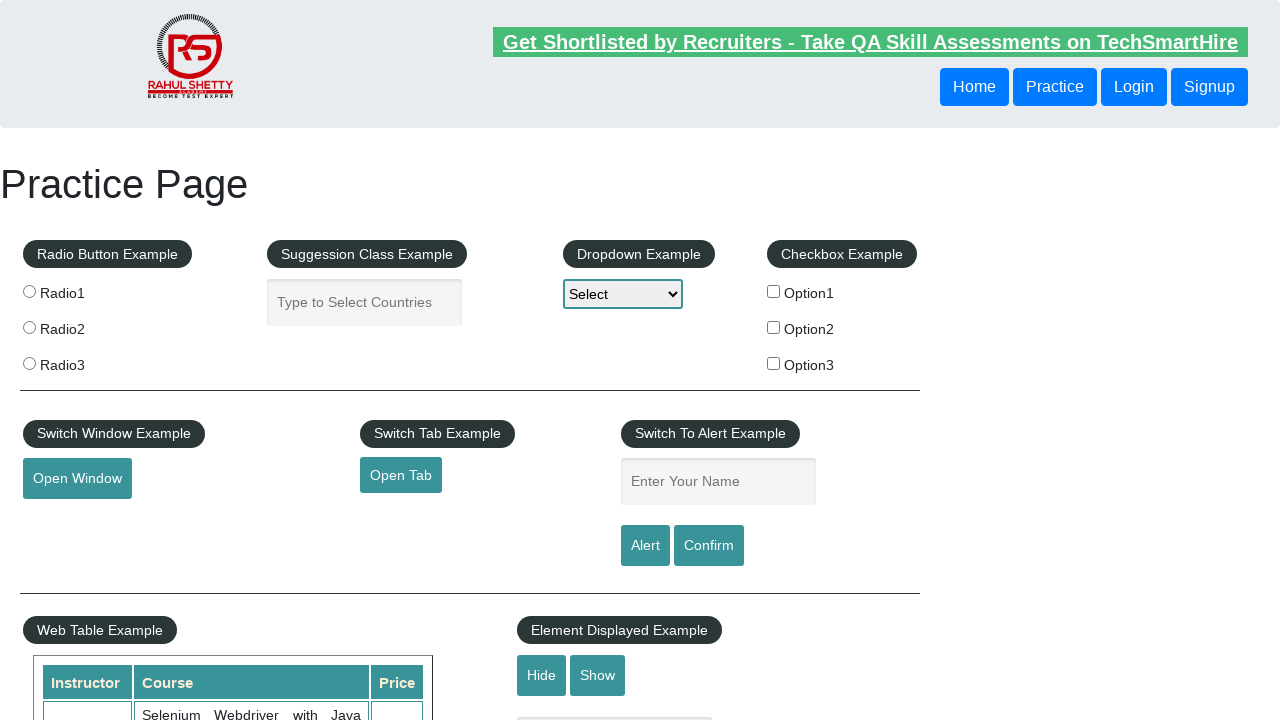

Navigated to automation practice page
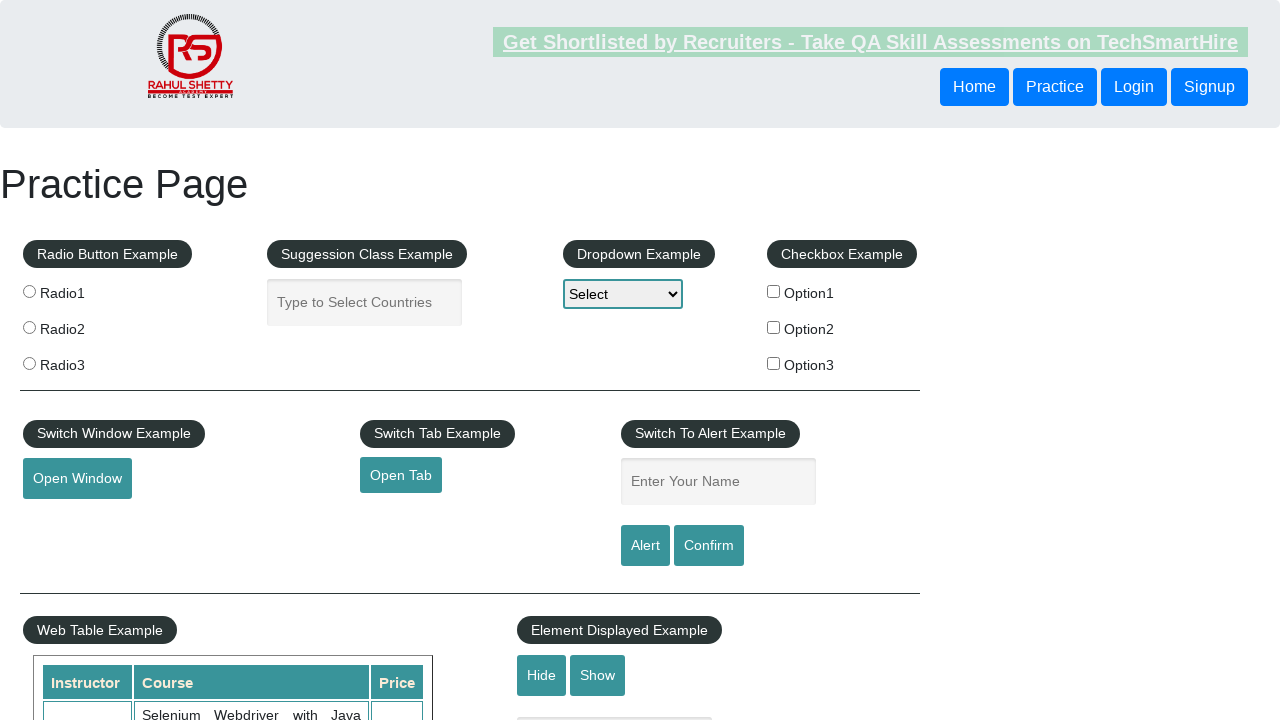

Clicked the first checkbox option at (774, 291) on input#checkBoxOption1
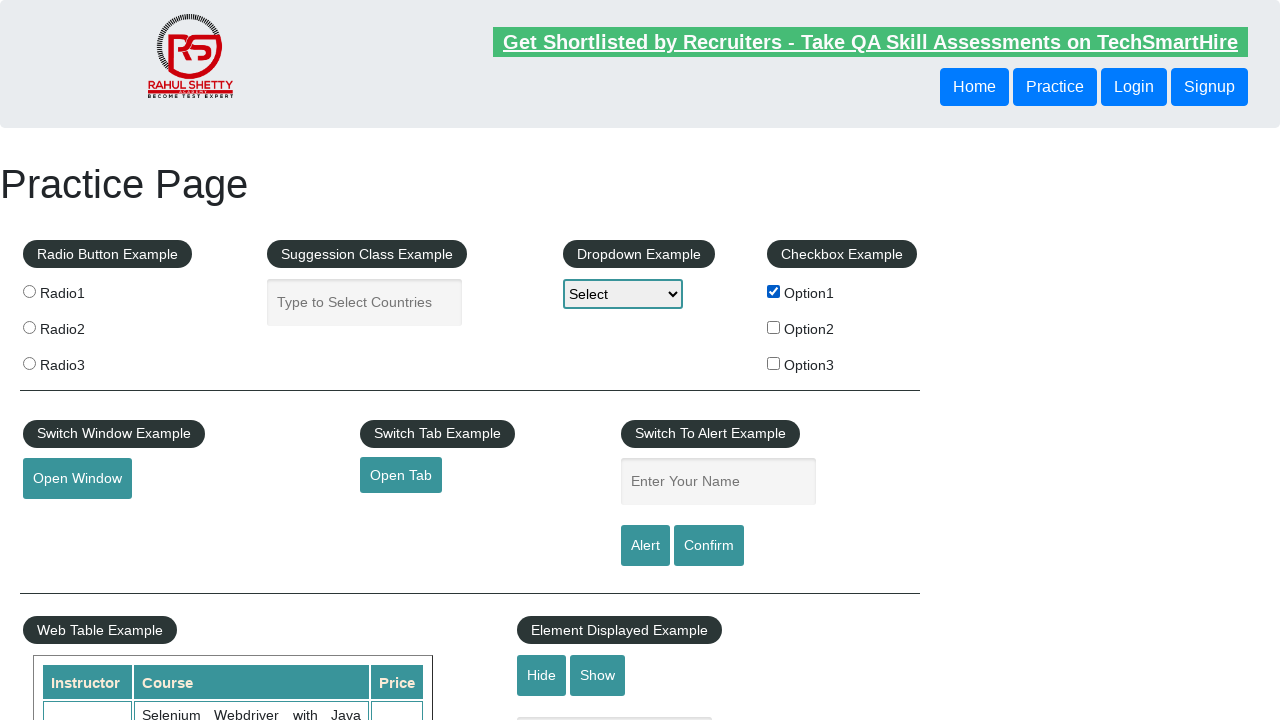

Waited 500ms to verify checkbox state change
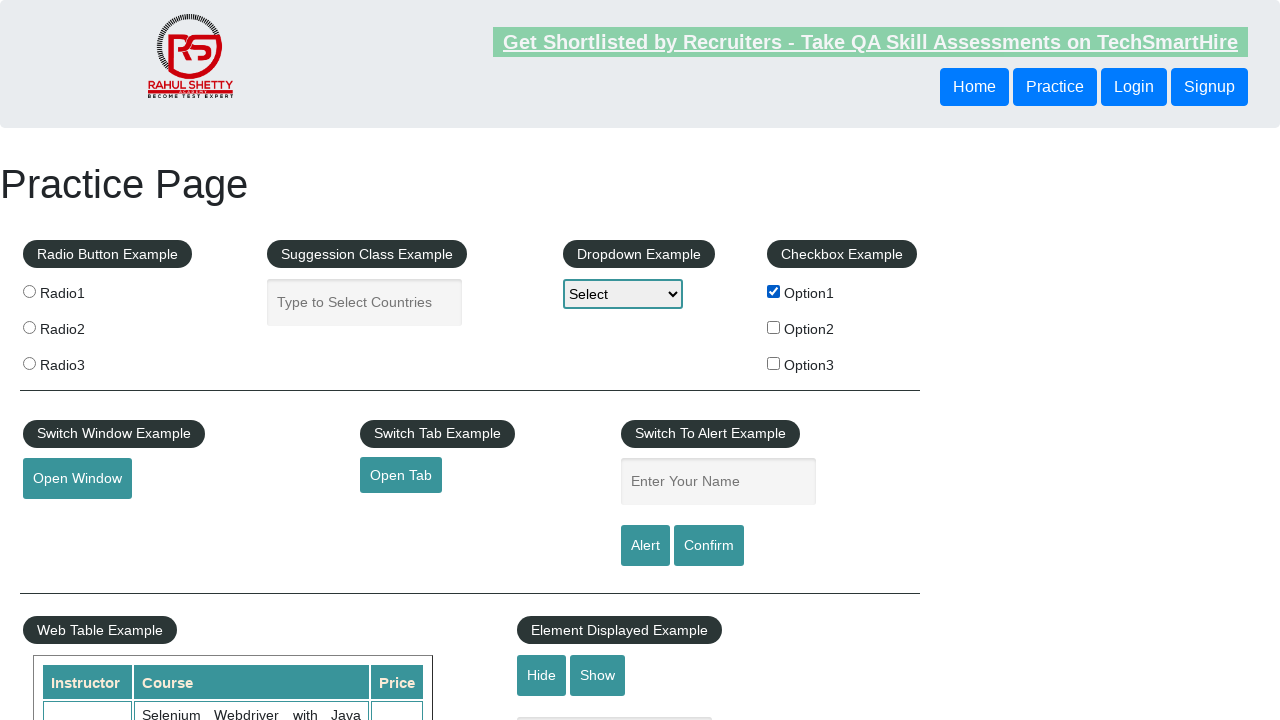

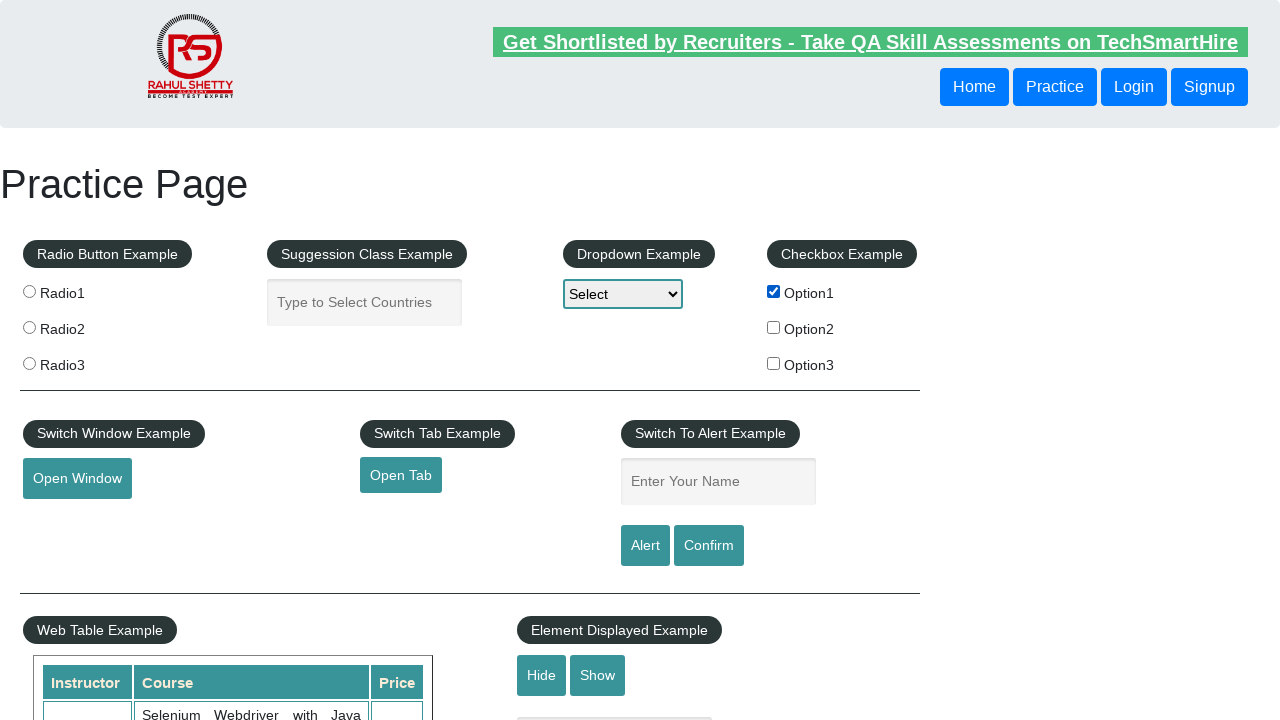